Tests JavaScript Alert functionality by clicking a button that triggers a JS alert, validating the alert text, accepting it, and verifying the result message

Starting URL: http://the-internet.herokuapp.com/

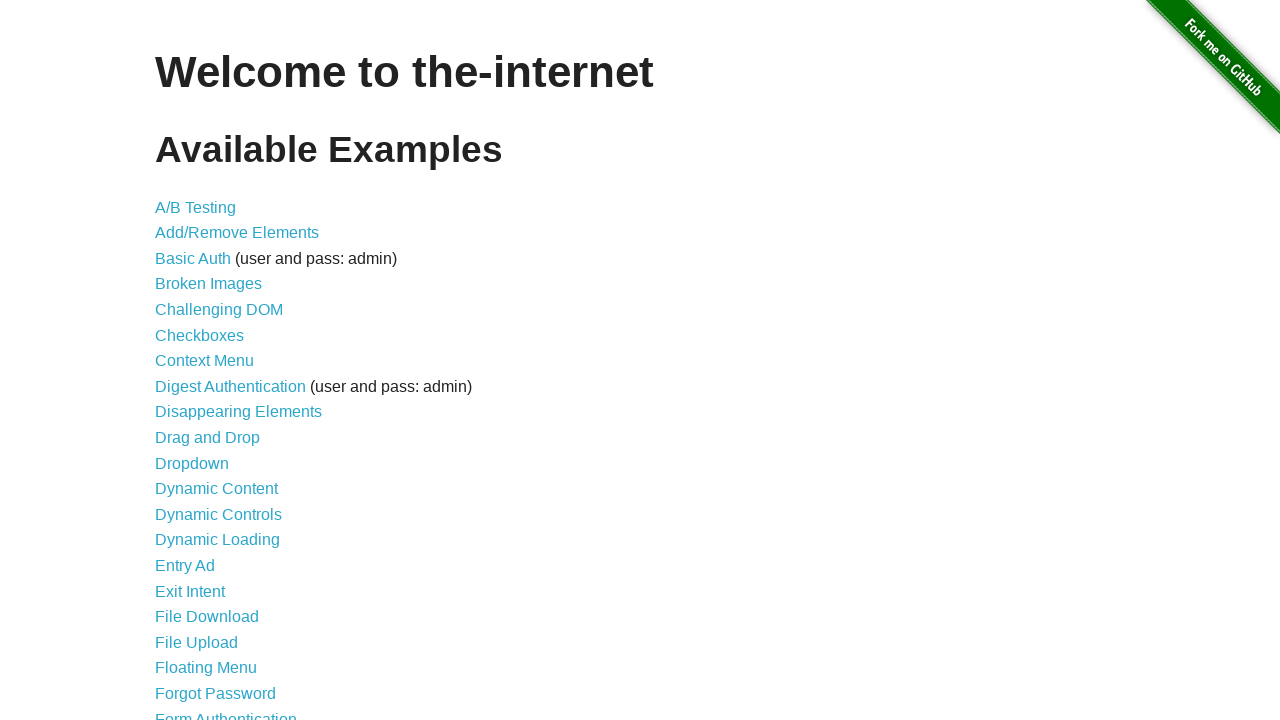

Clicked on 'JavaScript Alerts' link to navigate to test page at (214, 361) on a:has-text('JavaScript Alerts')
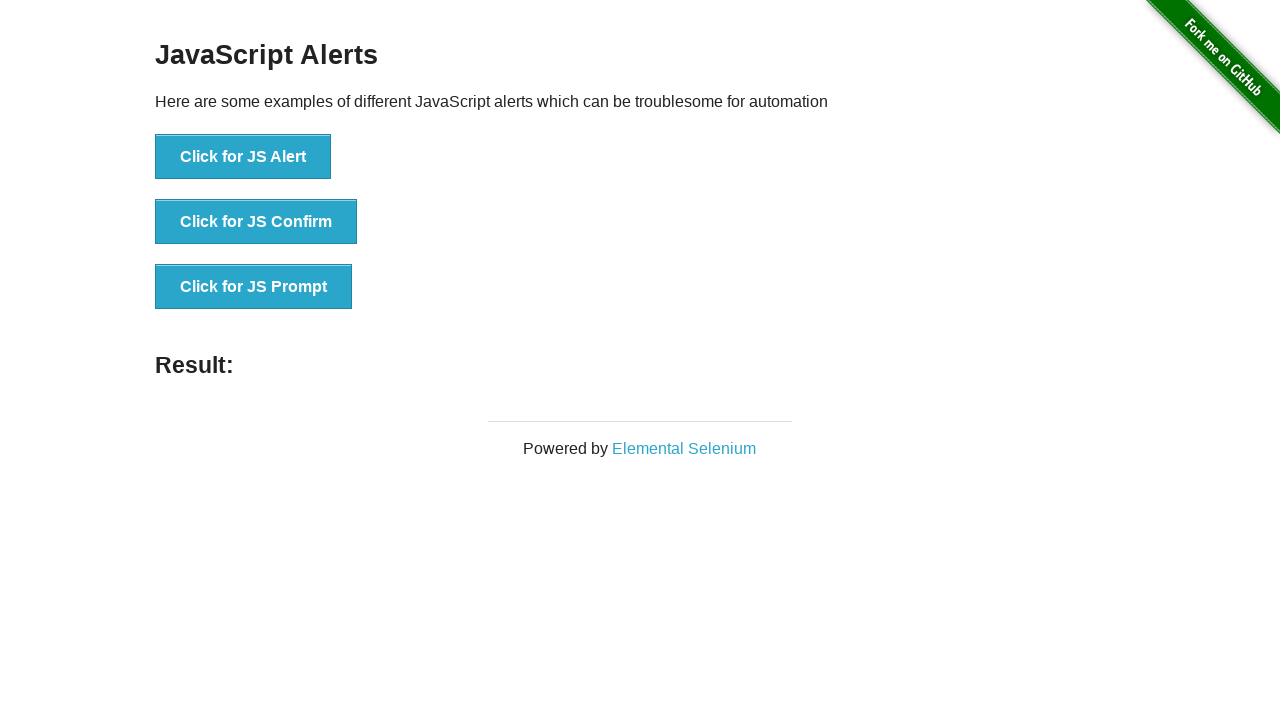

Clicked 'Click for JS Alert' button at (243, 157) on button:has-text('Click for JS Alert')
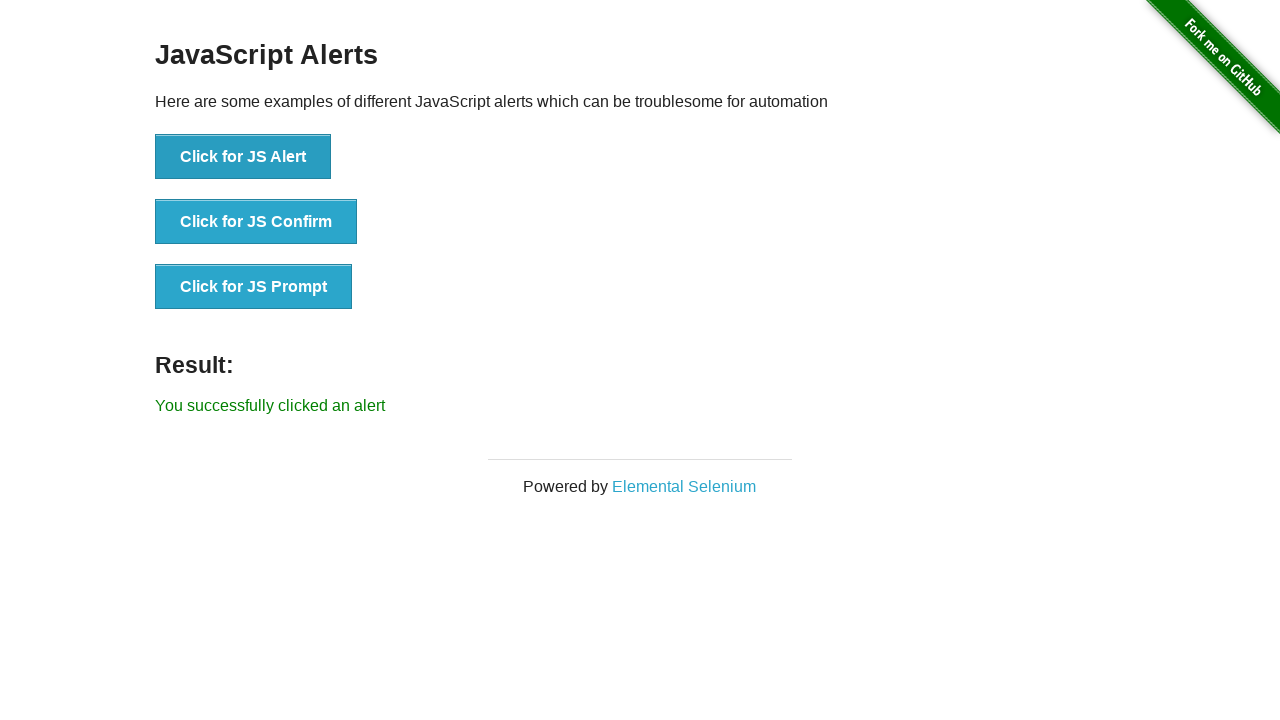

Set up dialog handler to accept alerts with message 'I am a JS Alert'
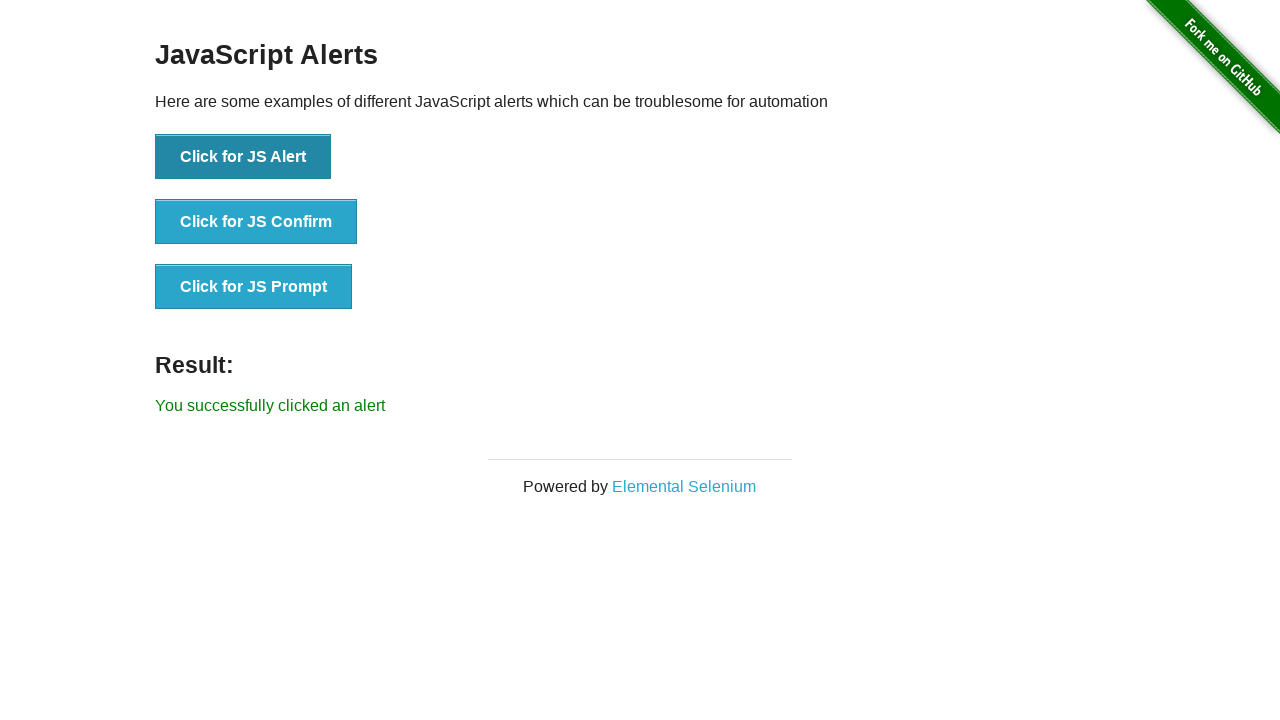

Clicked 'Click for JS Alert' button again to trigger alert at (243, 157) on button:has-text('Click for JS Alert')
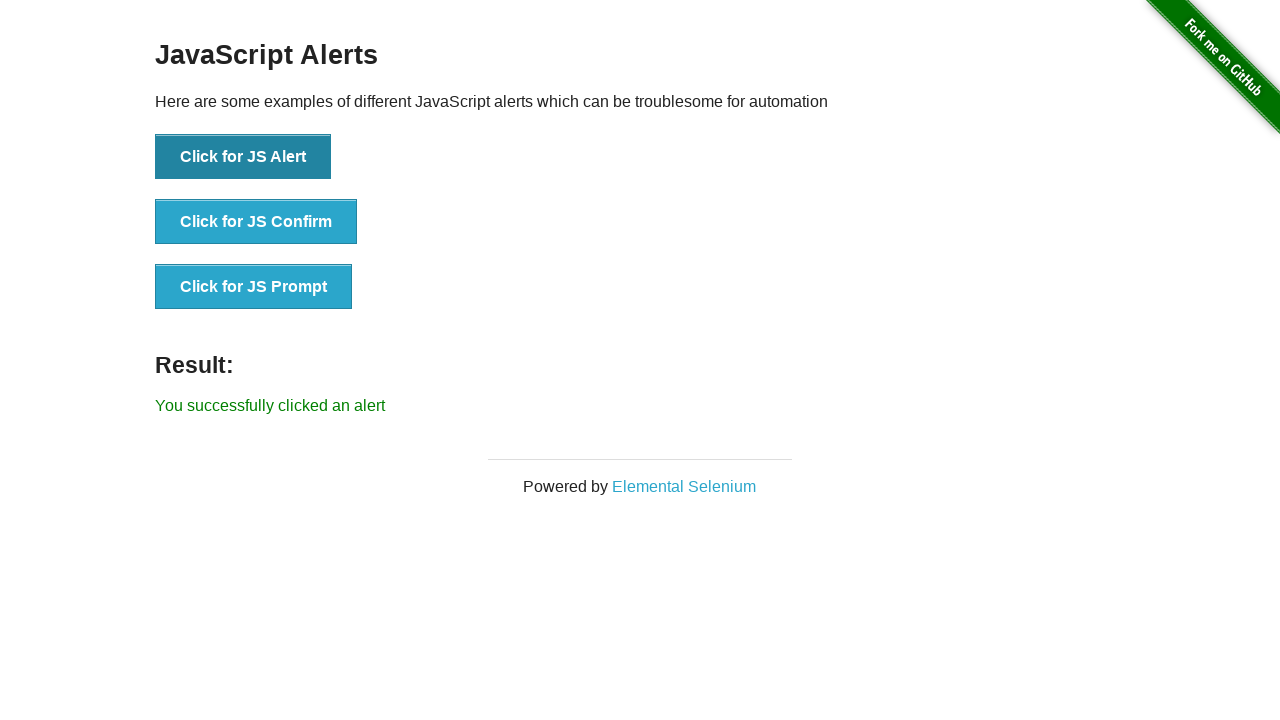

Result message element appeared after accepting alert
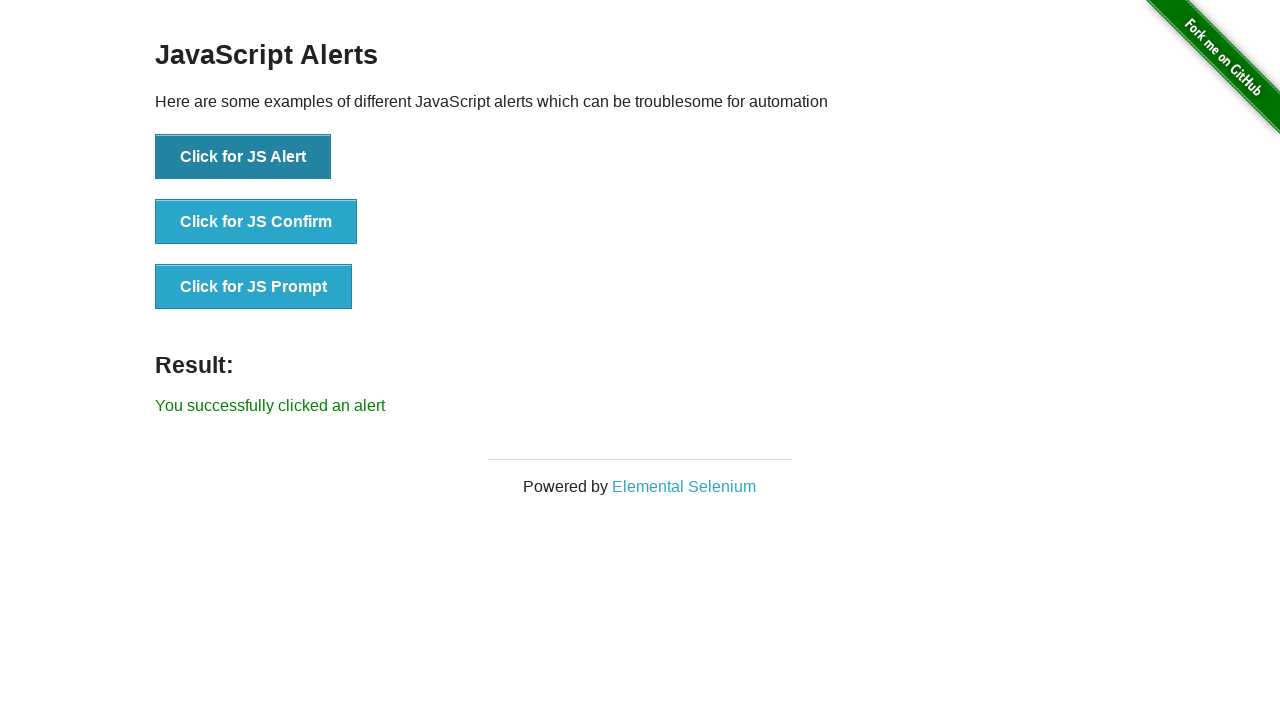

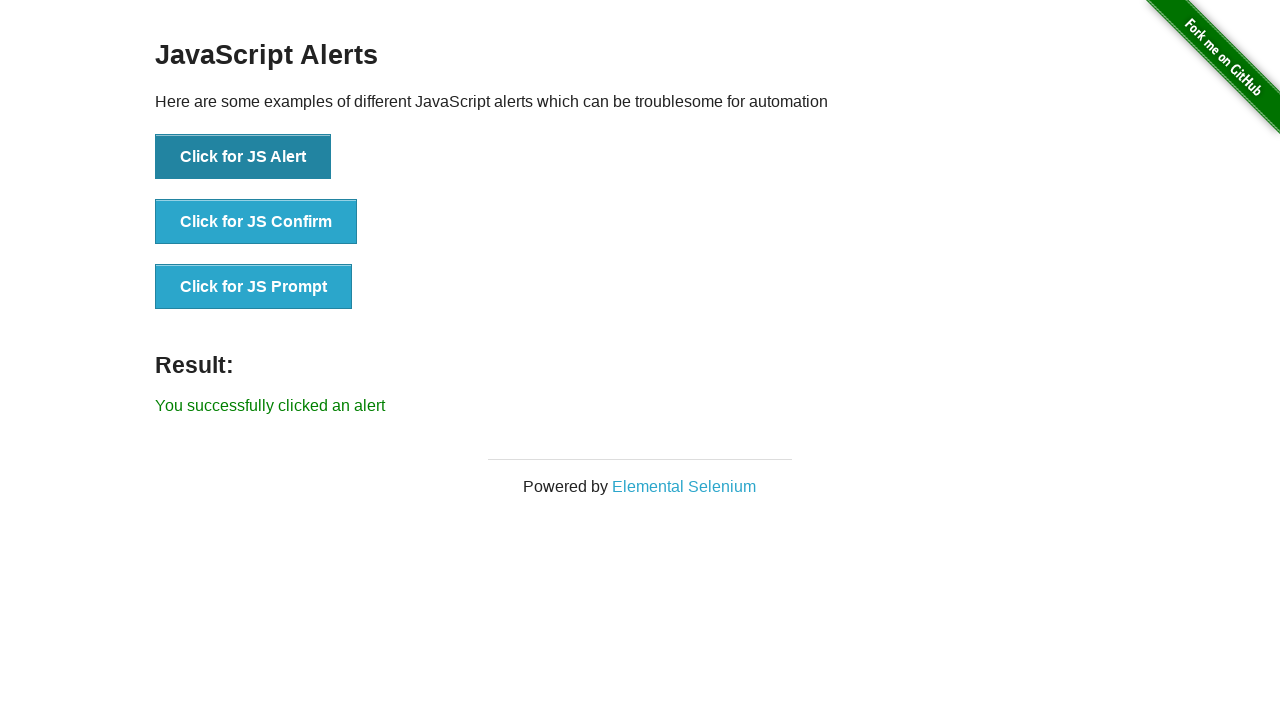